Tests dynamic autocomplete dropdown by typing a country prefix and selecting from the suggestions using keyboard navigation

Starting URL: https://codenboxautomationlab.com/practice/

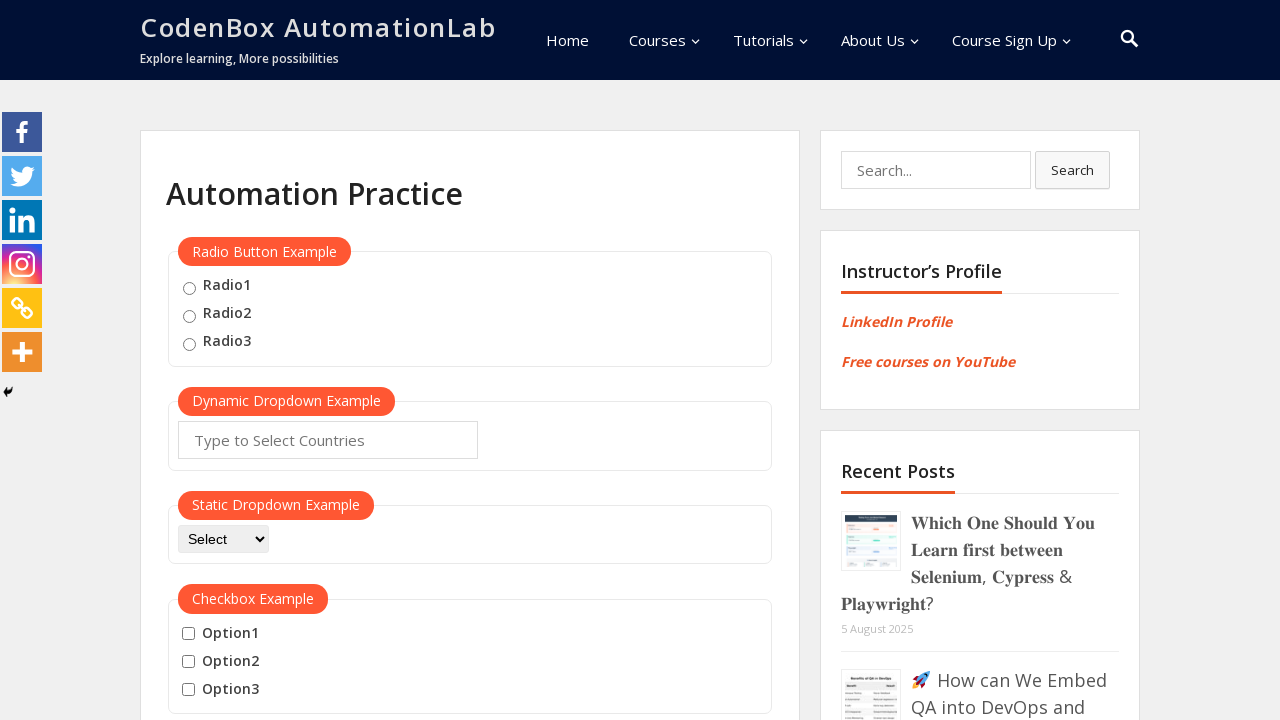

Waited for autocomplete input field to be present
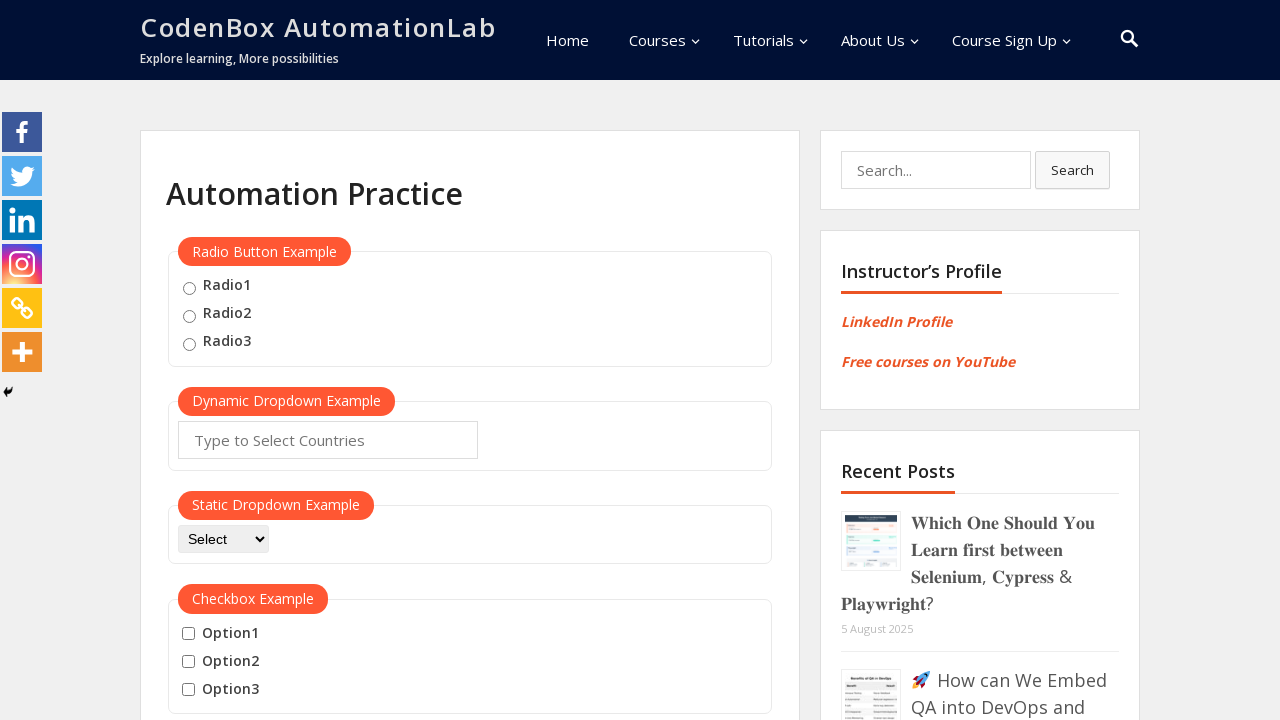

Typed 'Ca' in autocomplete field to trigger suggestions on #autocomplete
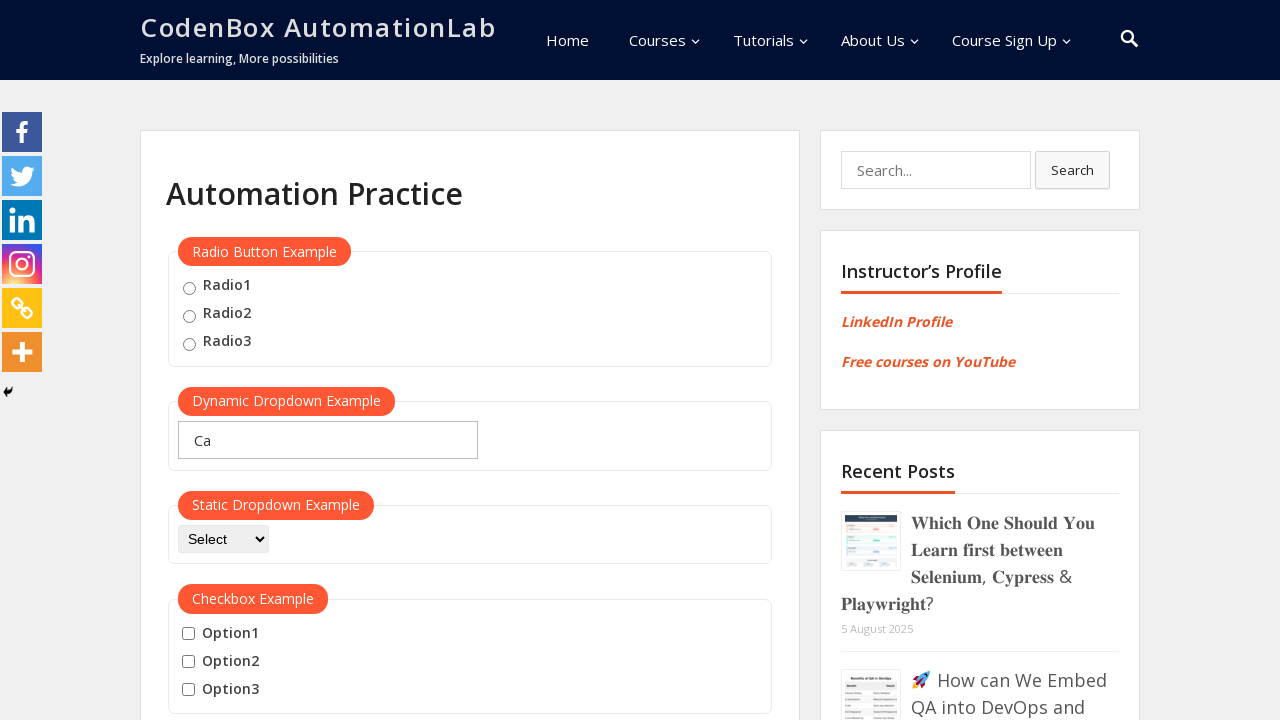

Waited 2 seconds for dropdown suggestions to appear
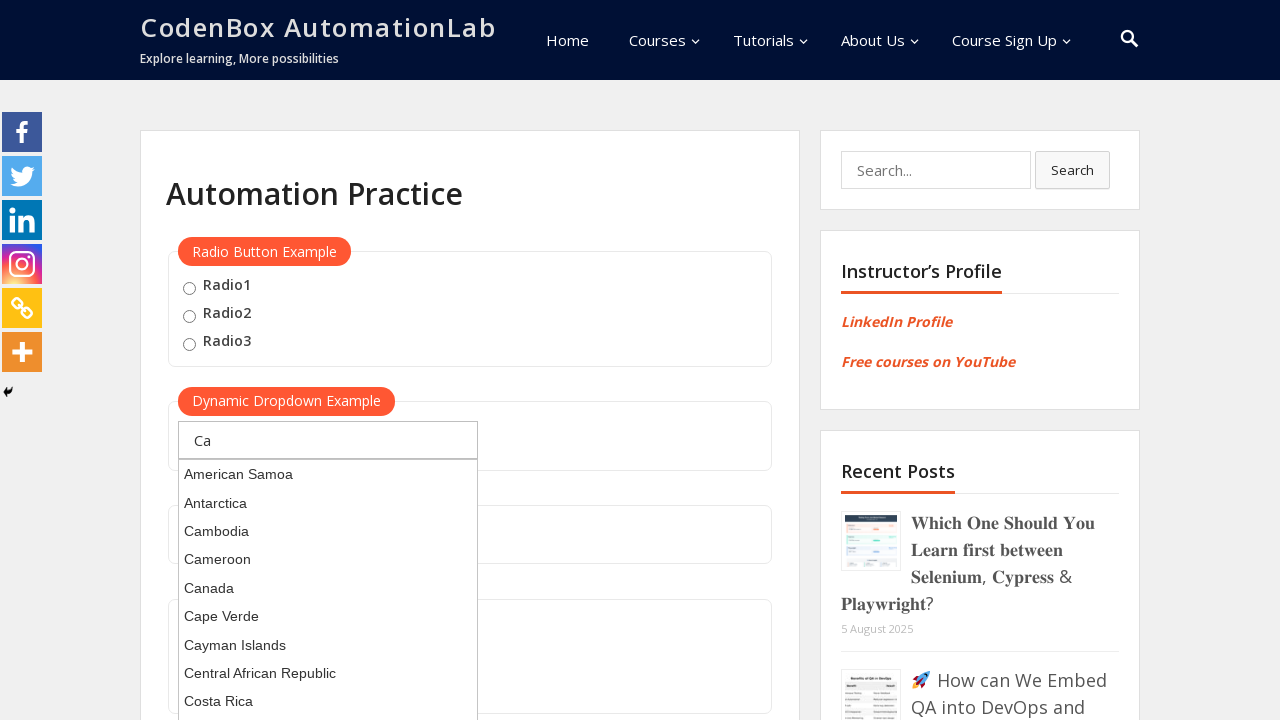

Pressed ArrowDown to navigate to first suggestion in dropdown on #autocomplete
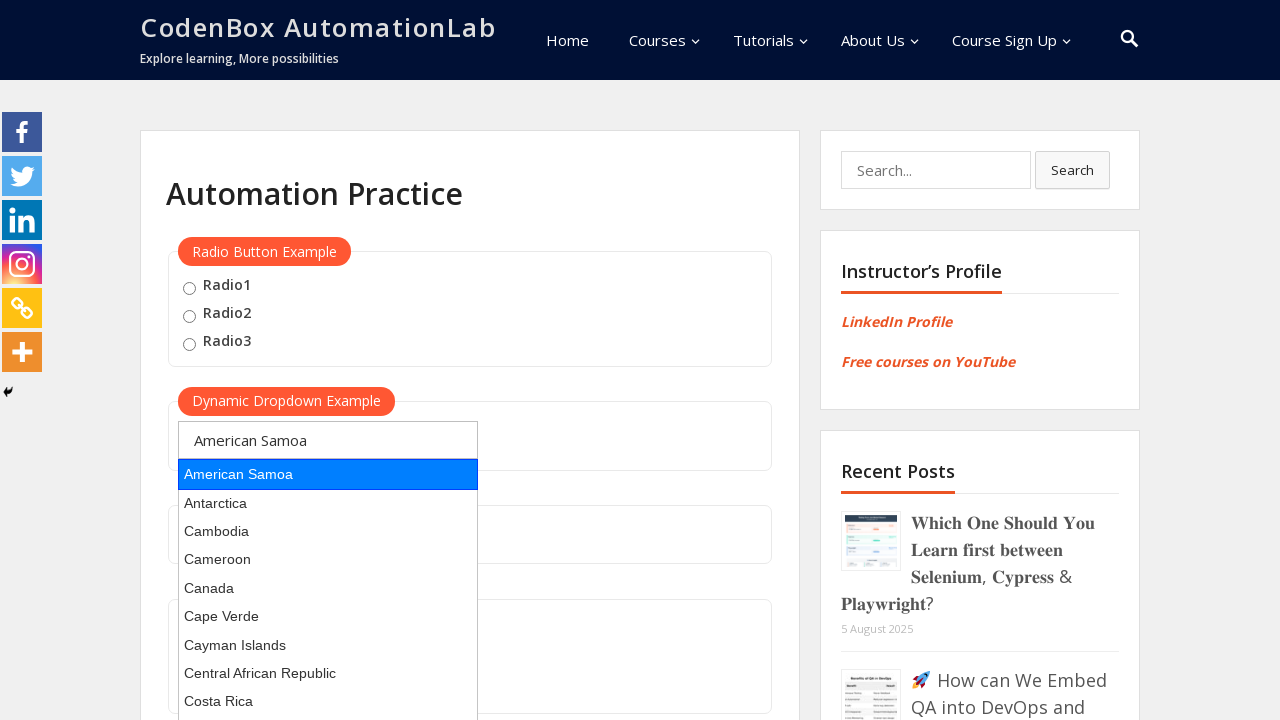

Pressed Enter to select the highlighted suggestion on #autocomplete
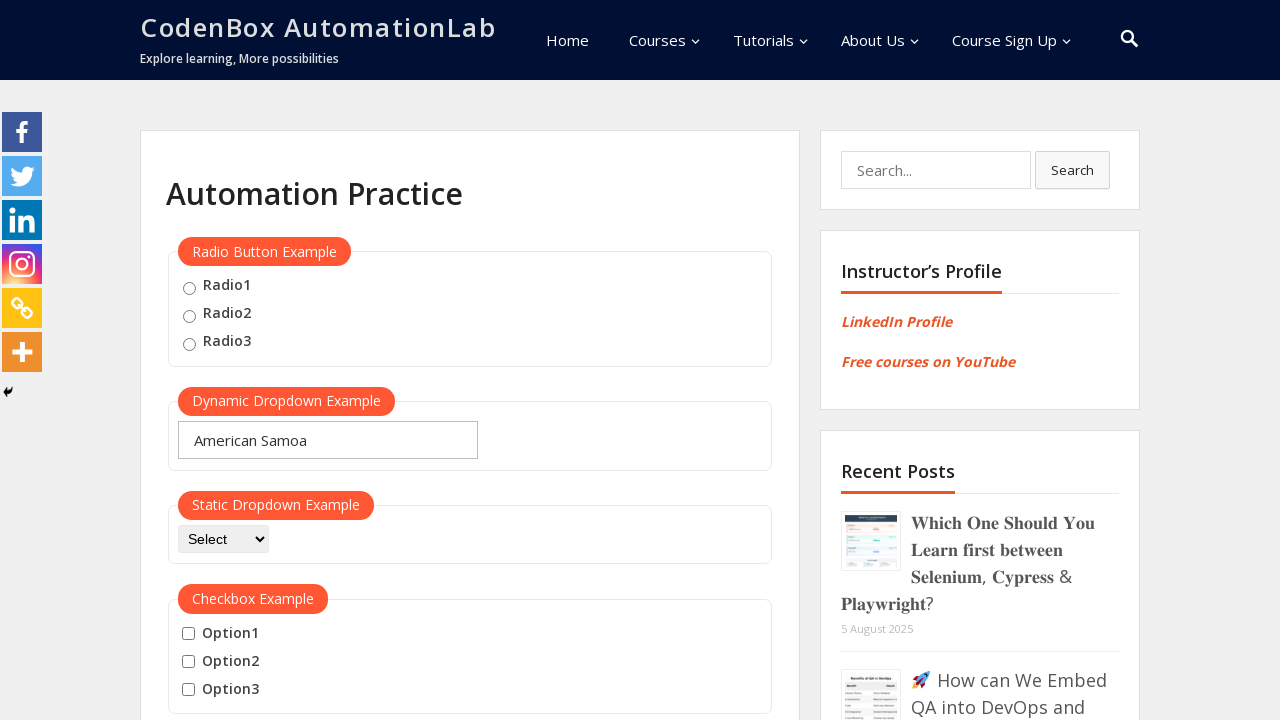

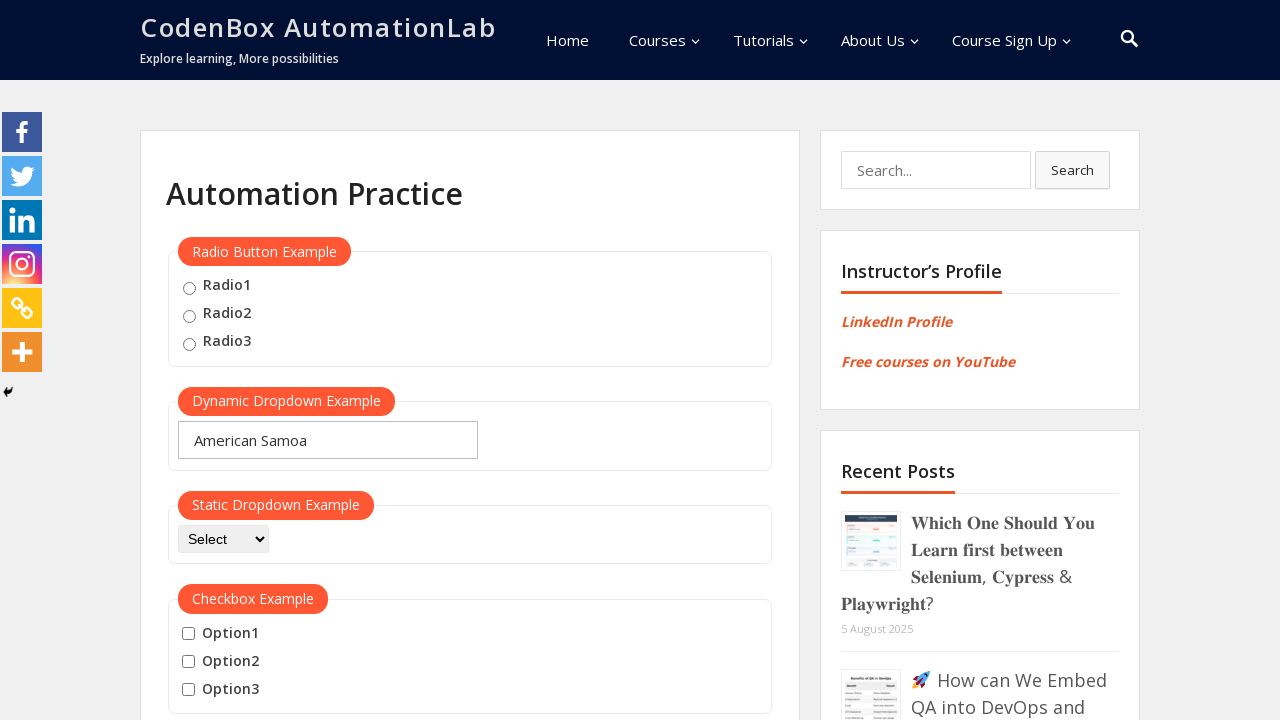